Automates Southwest Airlines flight check-in by filling in the confirmation number, passenger first name, and last name, then submitting the form.

Starting URL: https://www.southwest.com/air/check-in/?clk=HC_Prepare_1284_CTA1

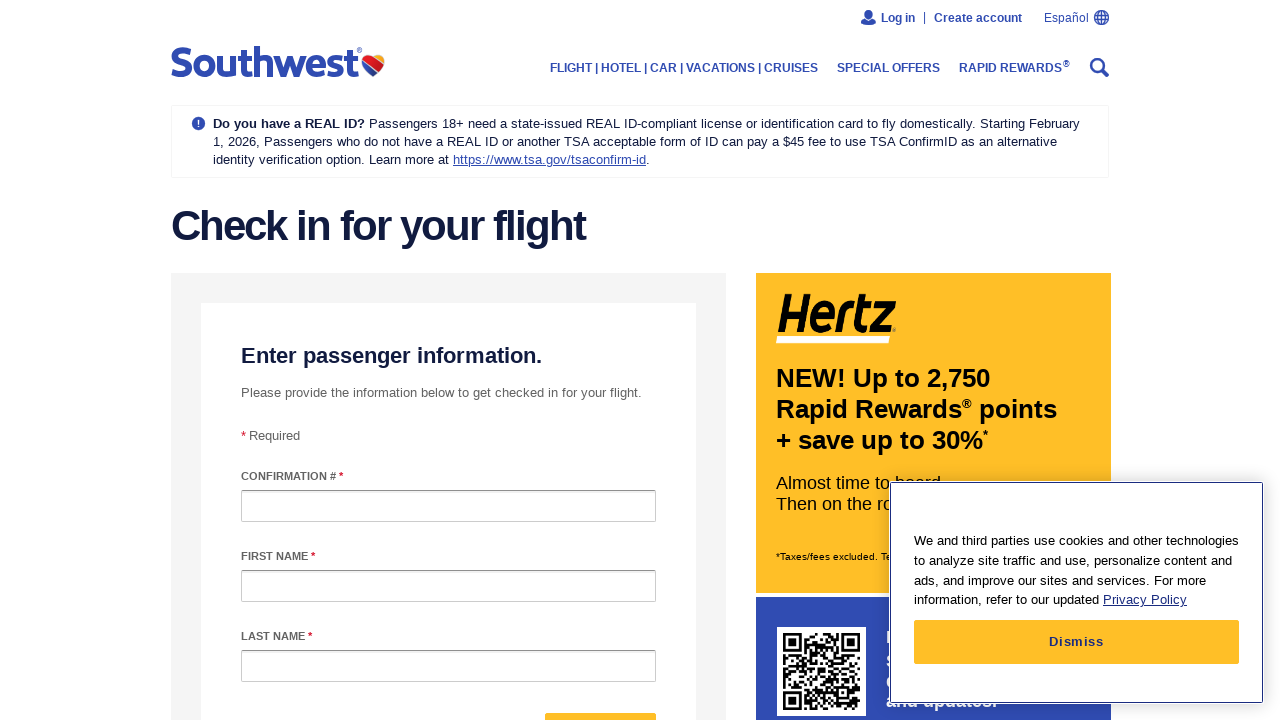

Filled confirmation number field with 'ABC123' on #confirmationNumber
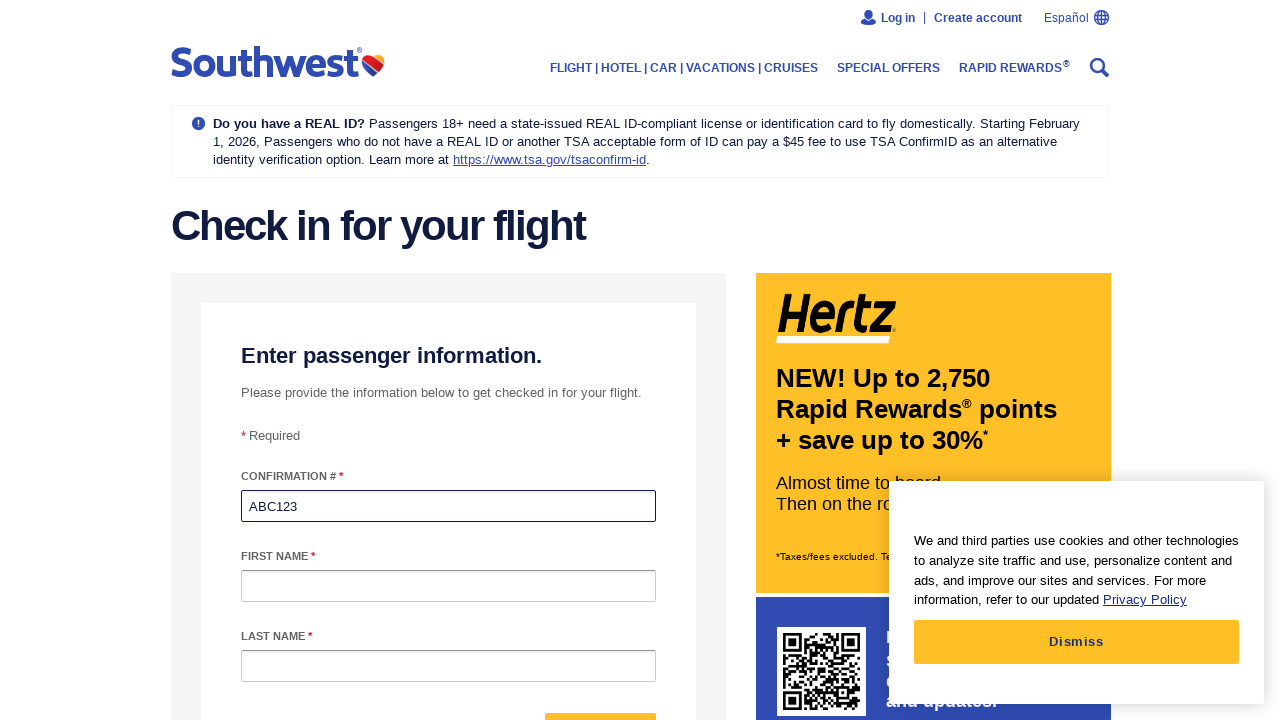

Filled passenger first name field with 'Michael' on #passengerFirstName
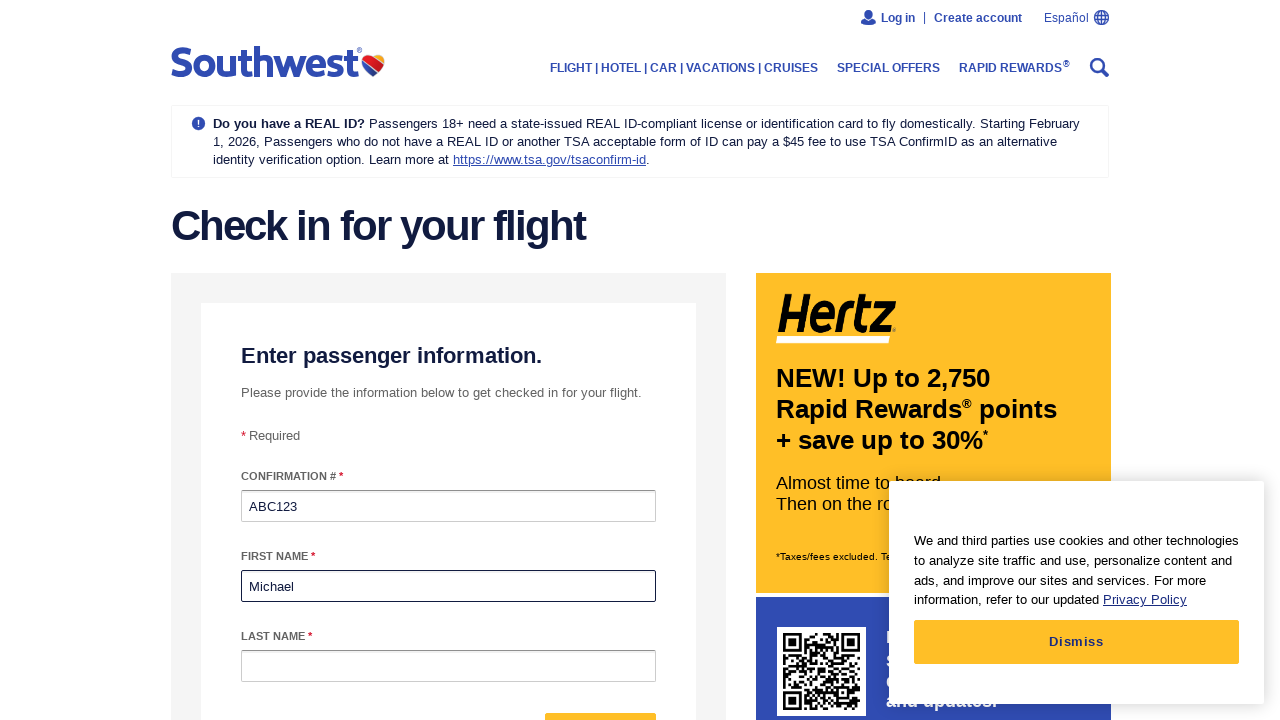

Filled passenger last name field with 'Johnson' on #passengerLastName
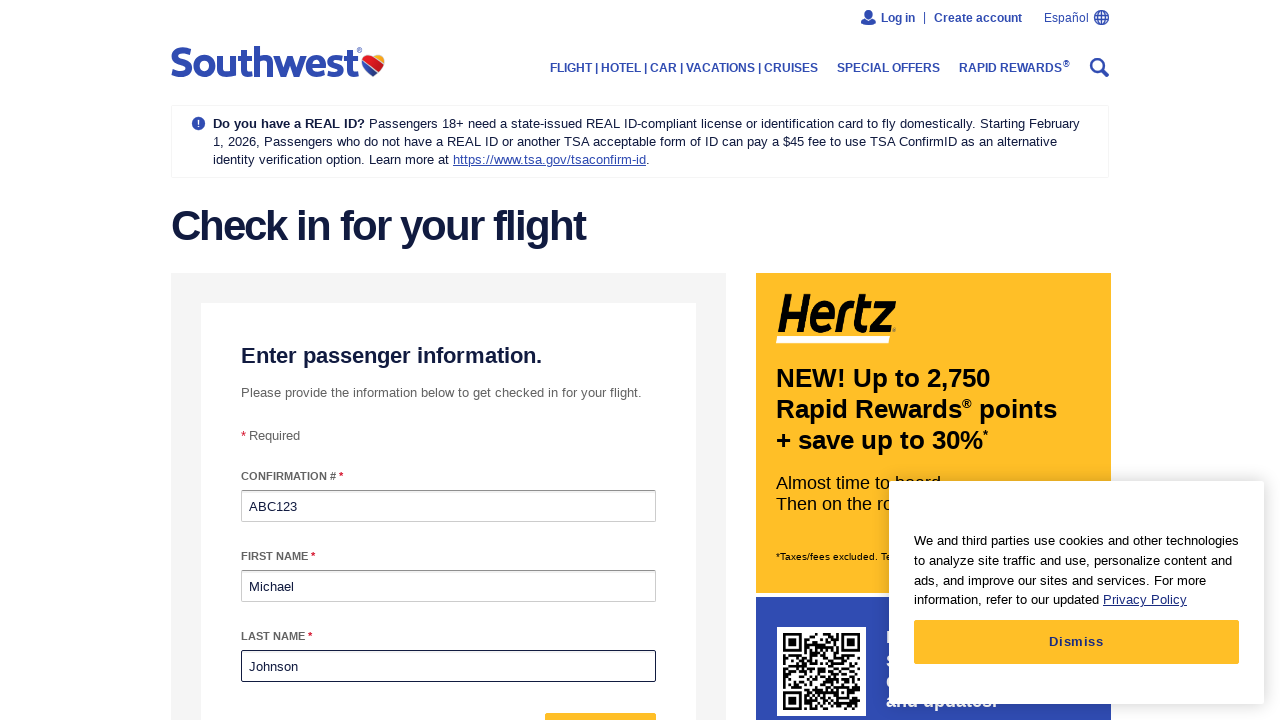

Submitted check-in form by pressing Enter on submit button on #form-mixin--submit-button
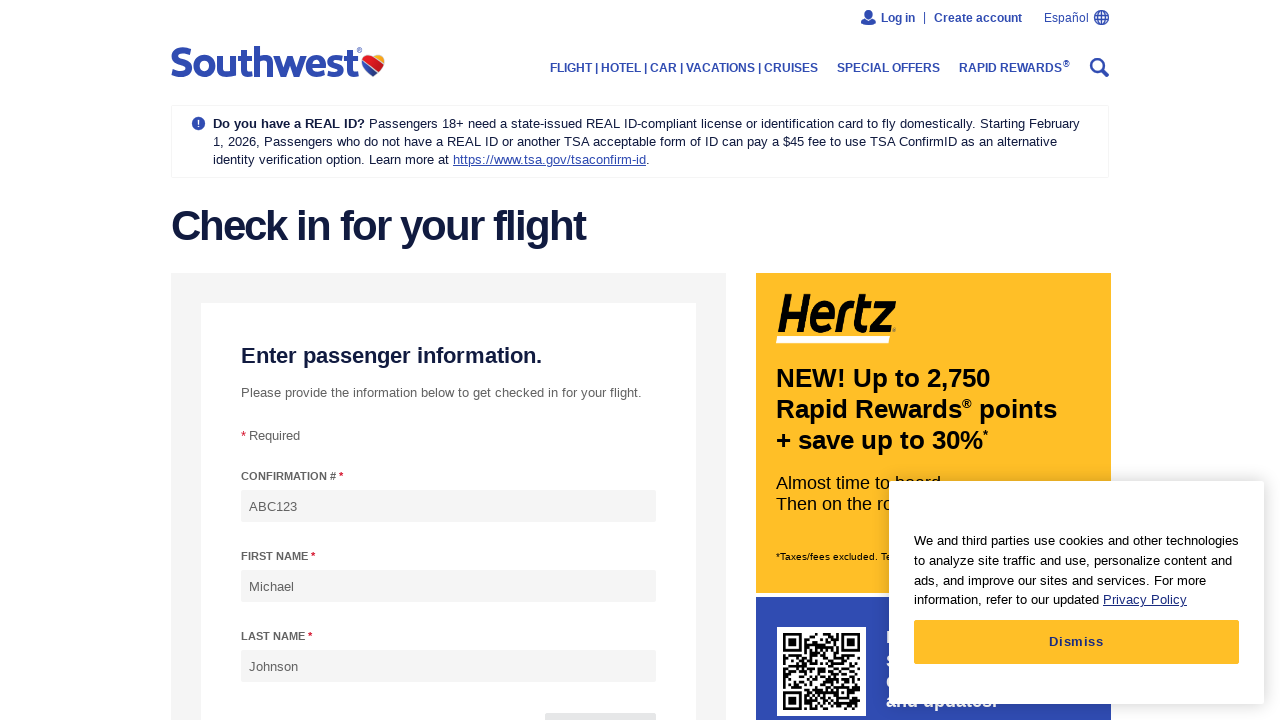

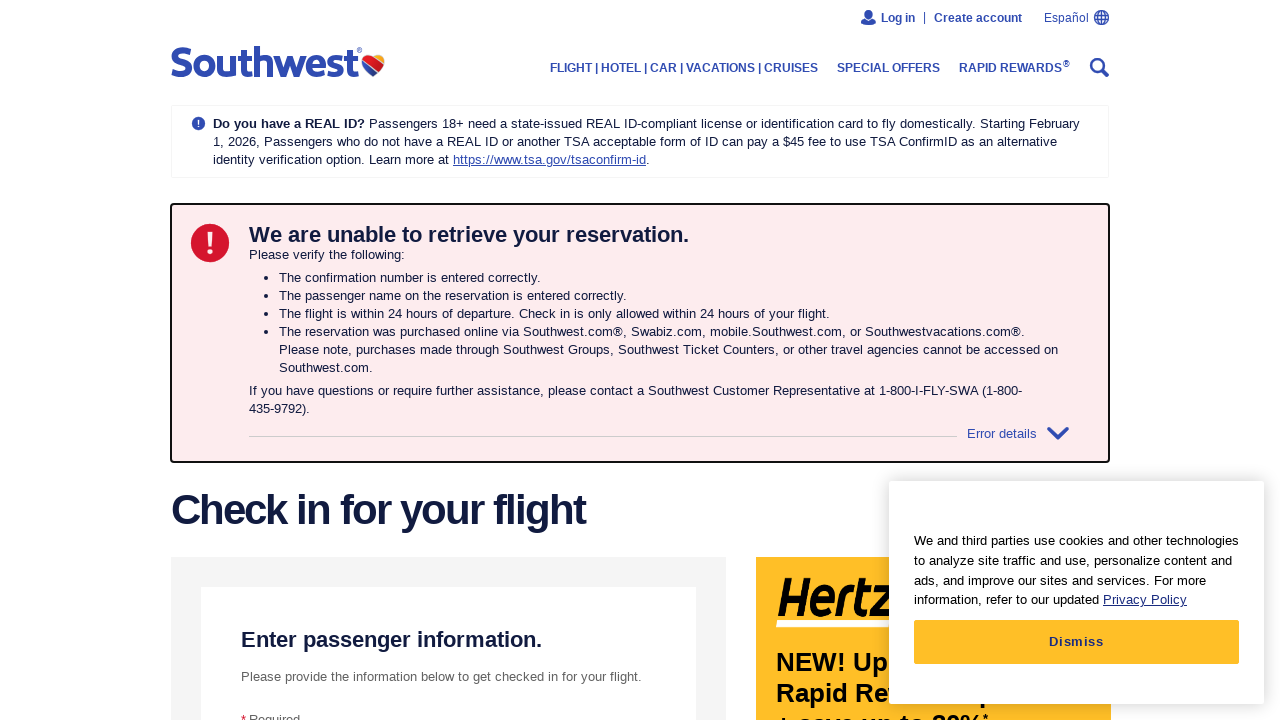